Tests modal interaction by opening a modal and closing it using JavaScript execution

Starting URL: https://formy-project.herokuapp.com/modal

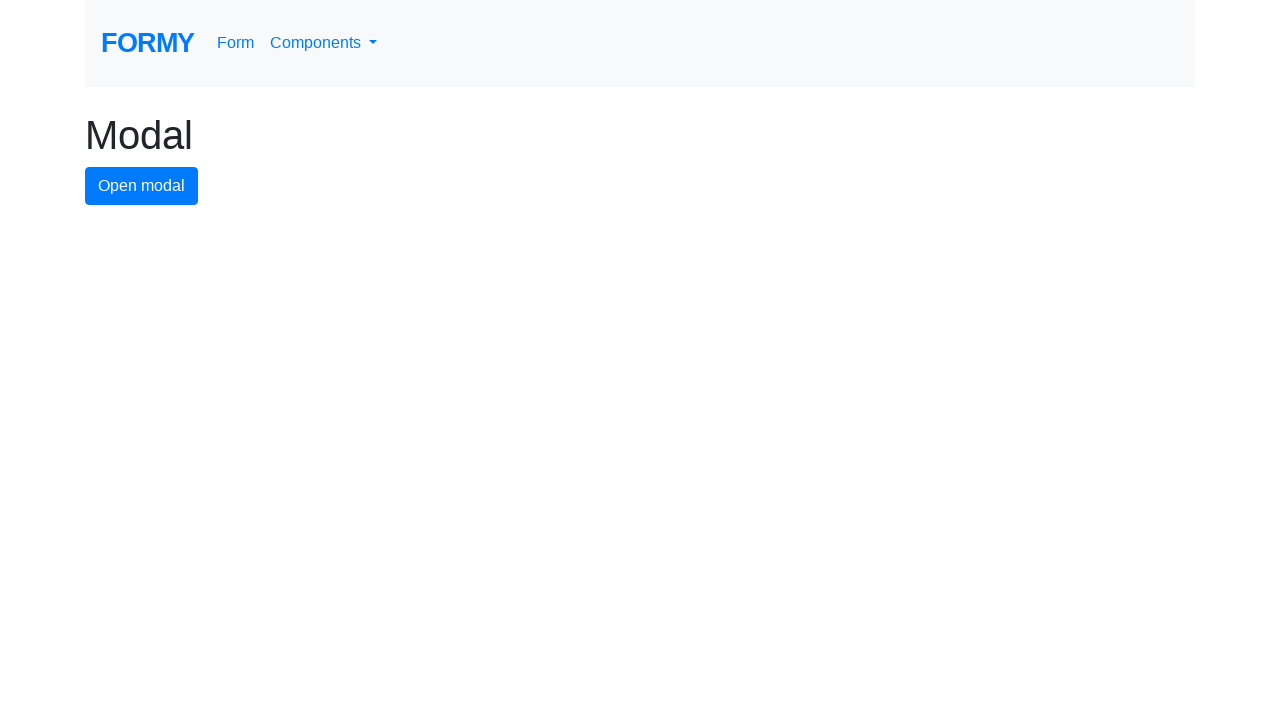

Clicked modal button to open modal at (142, 186) on #modal-button
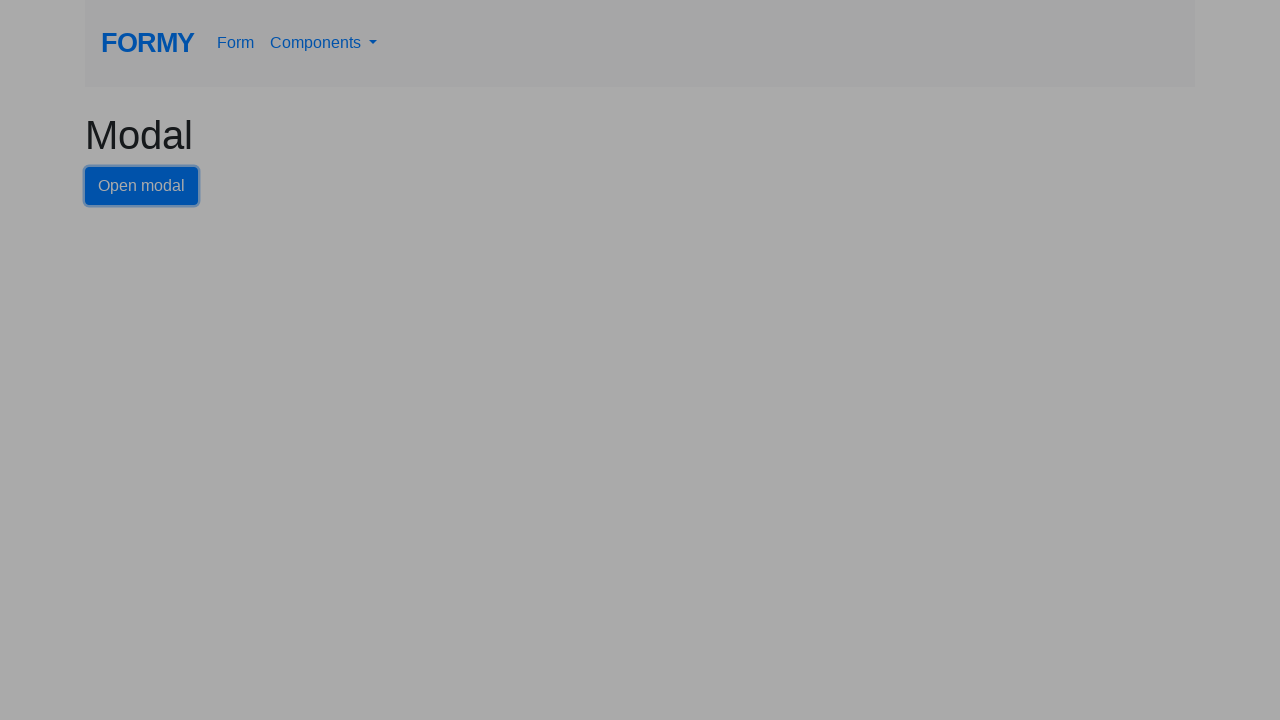

Modal close button is now visible
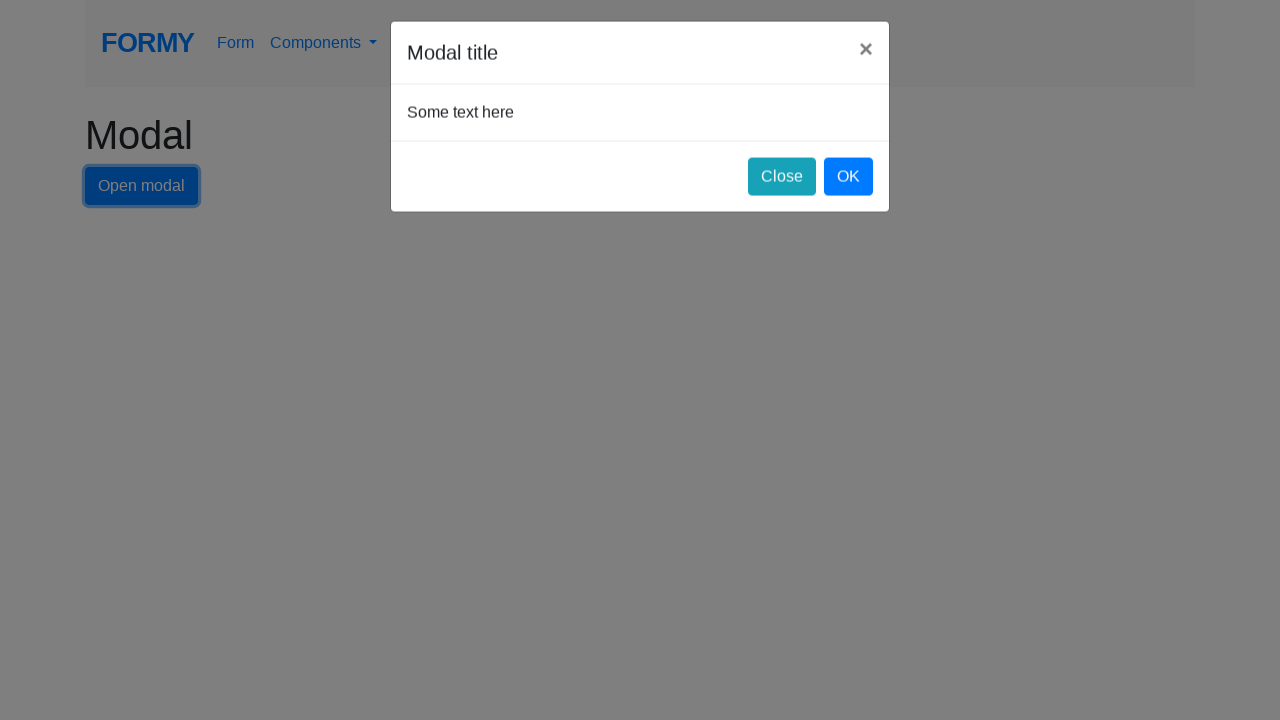

Executed JavaScript to close modal via close button
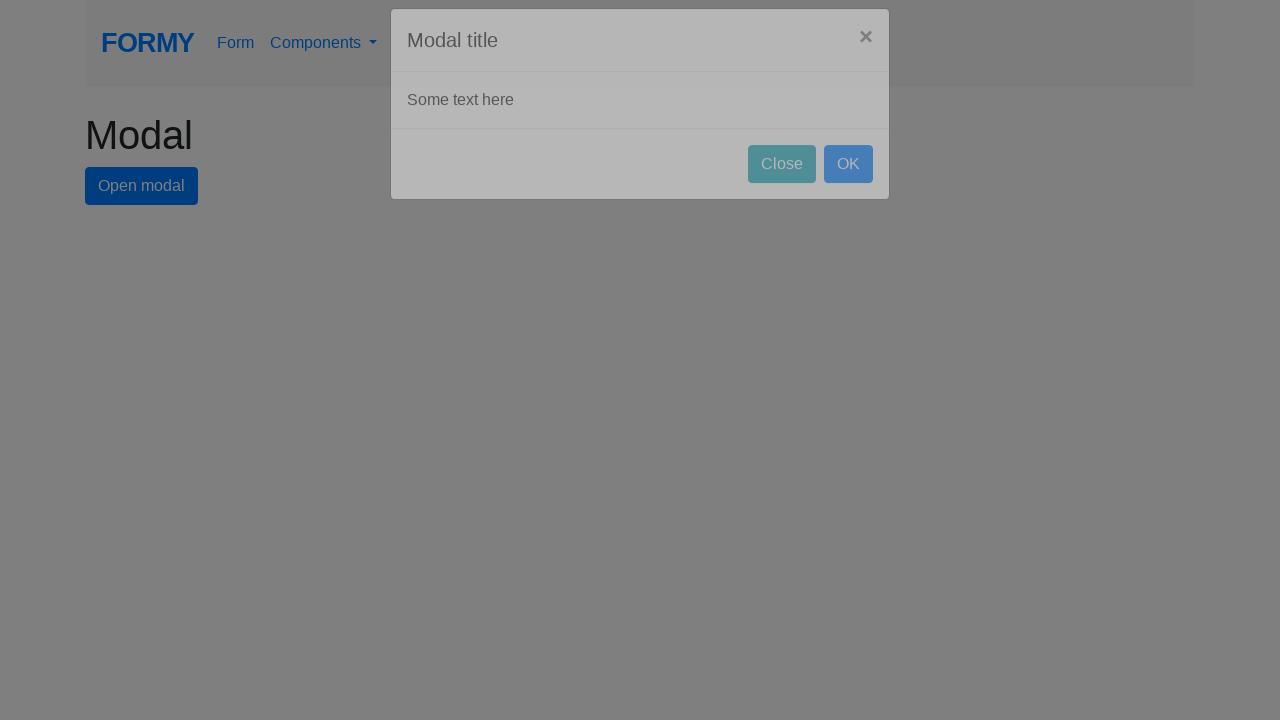

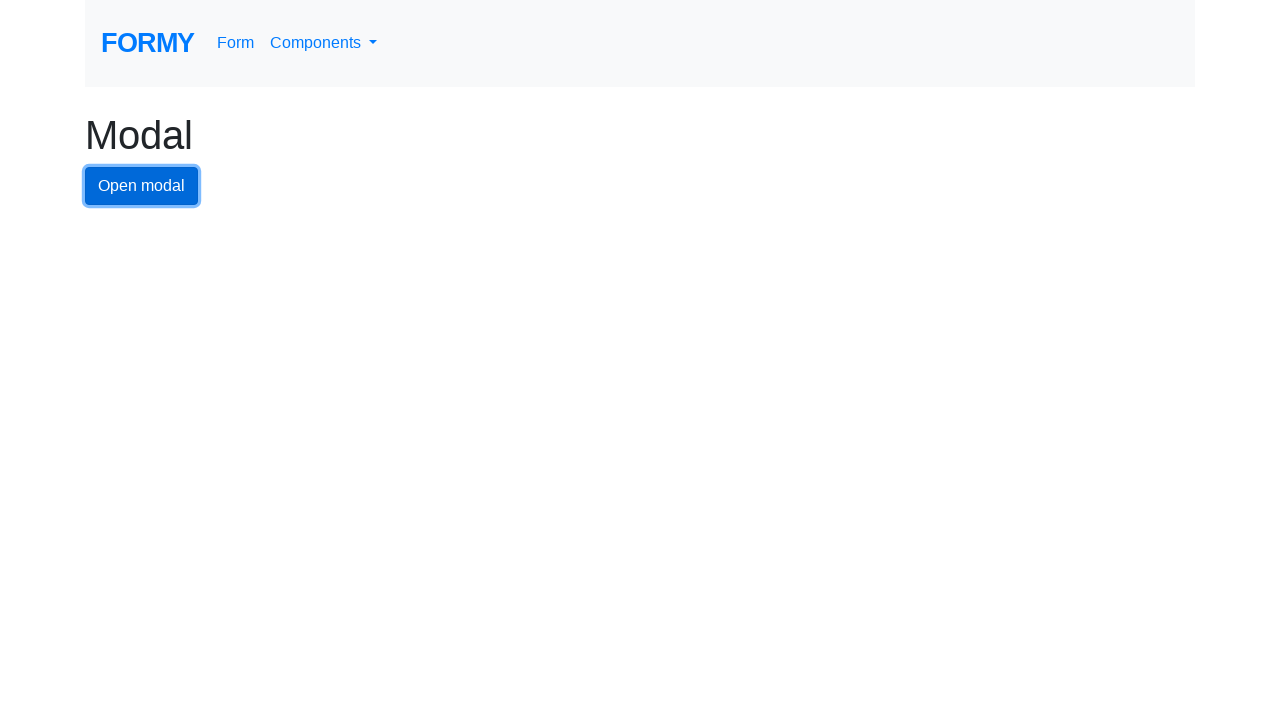